Tests clicking on a checked checkbox to verify it becomes unchecked

Starting URL: https://the-internet.herokuapp.com/checkboxes

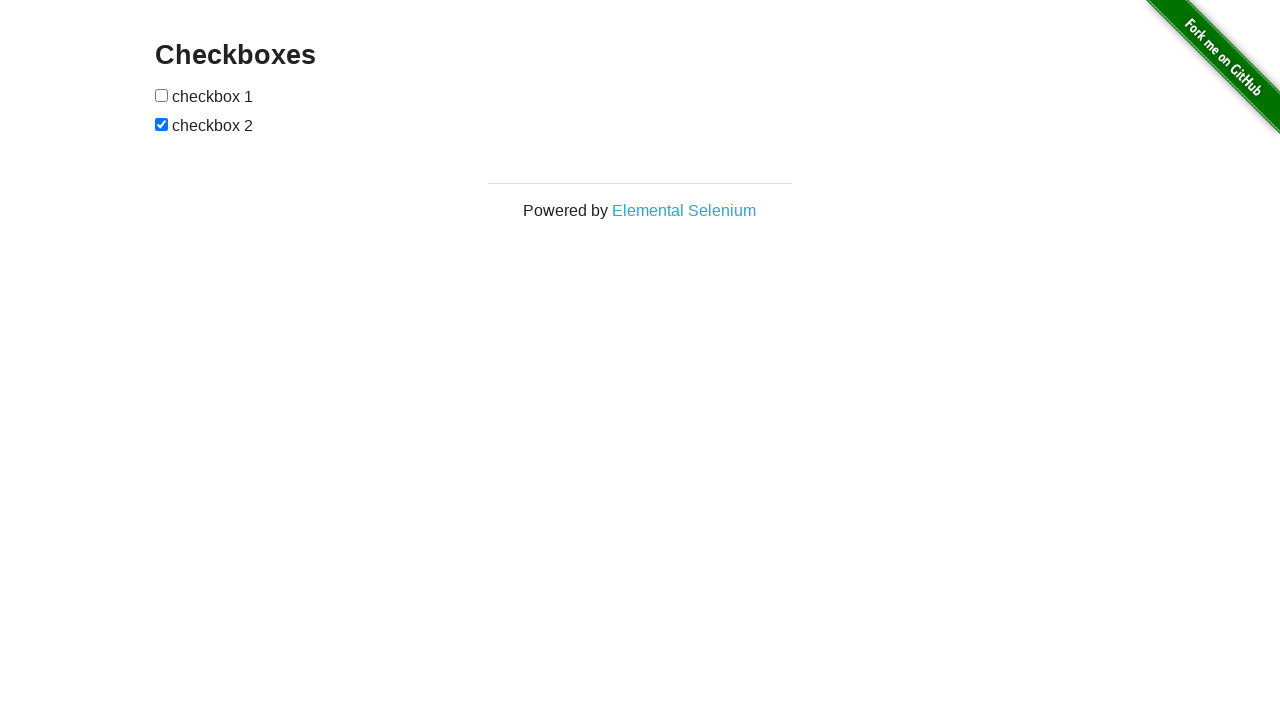

Located the second checkbox element
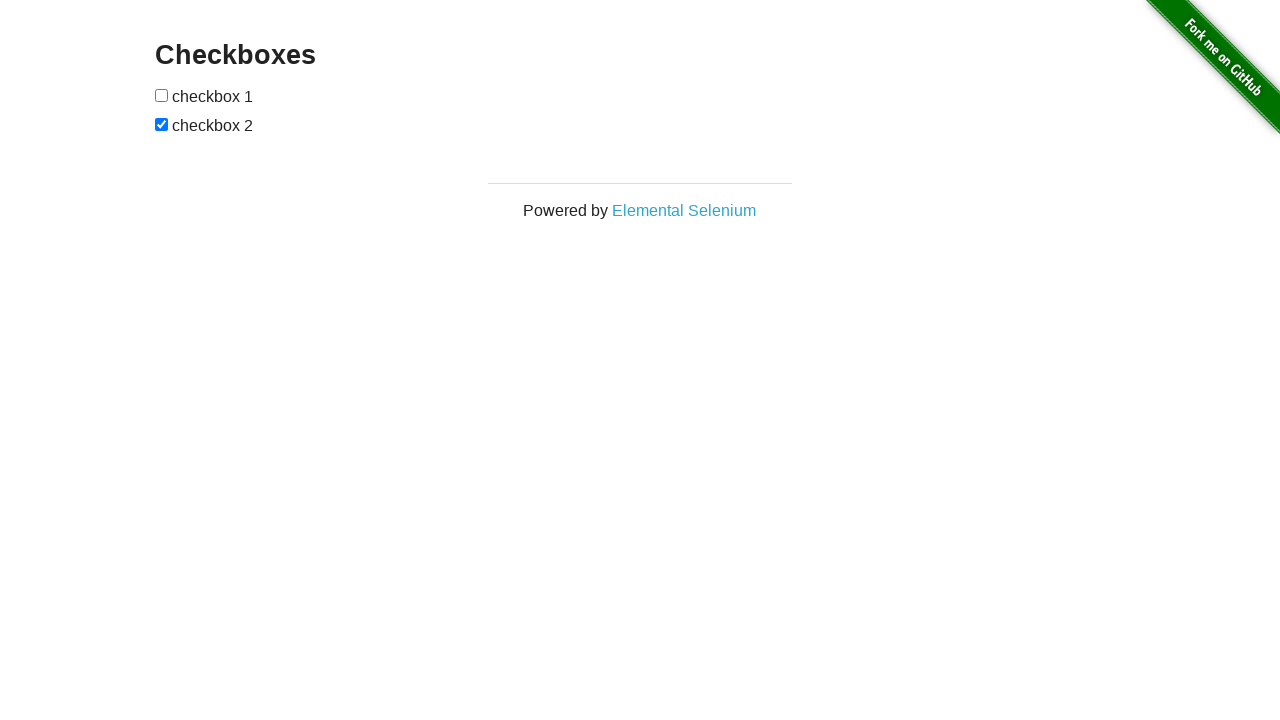

Clicked the checked checkbox to uncheck it at (162, 124) on input[type='checkbox']:nth-of-type(2)
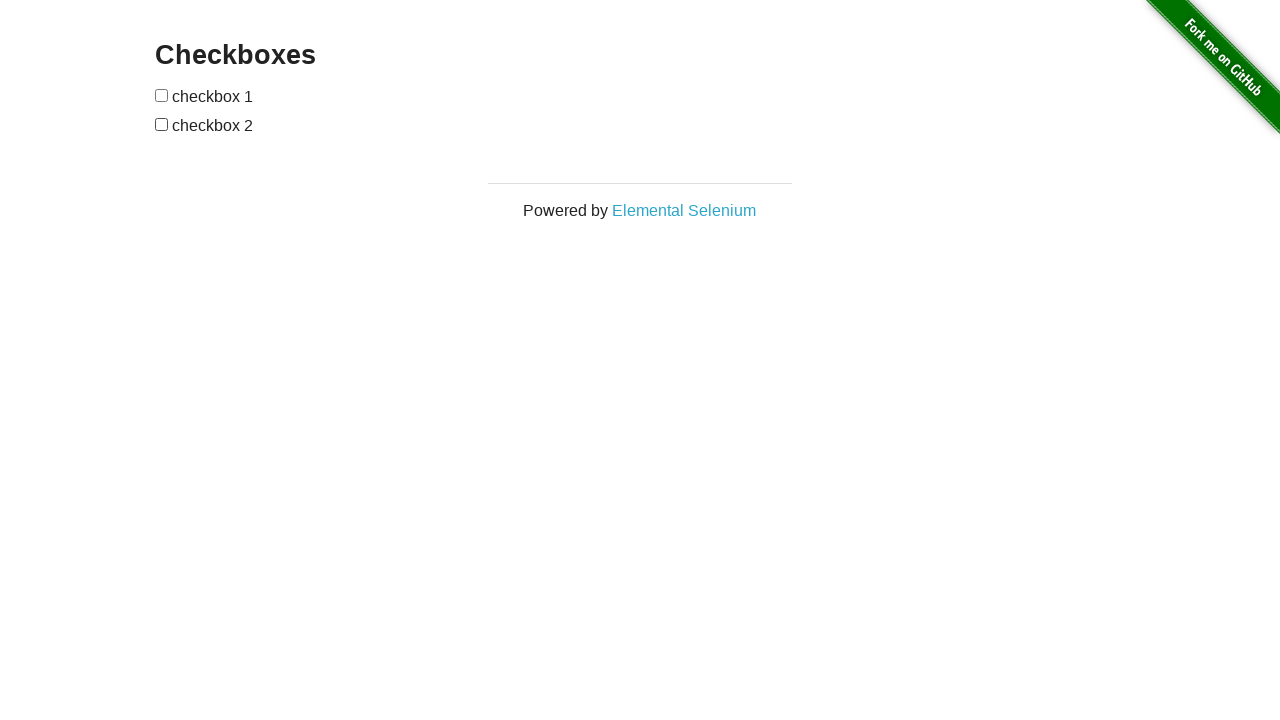

Verified that the checkbox is now unchecked
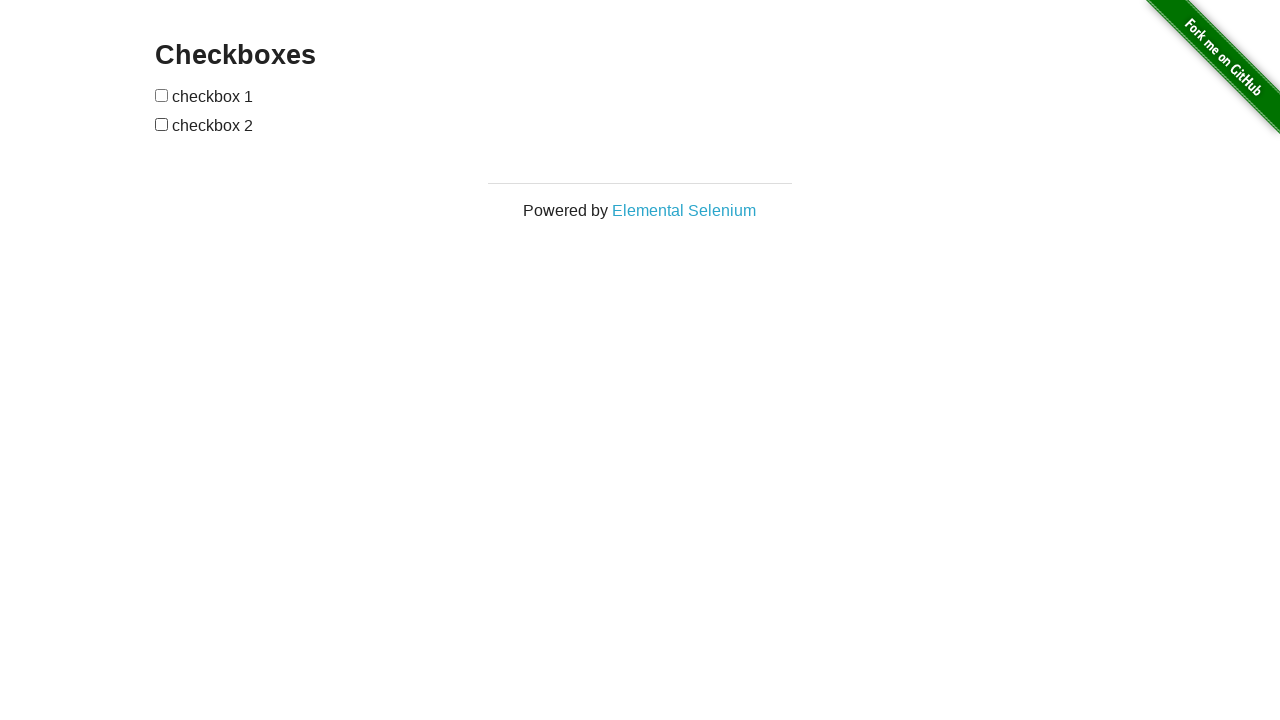

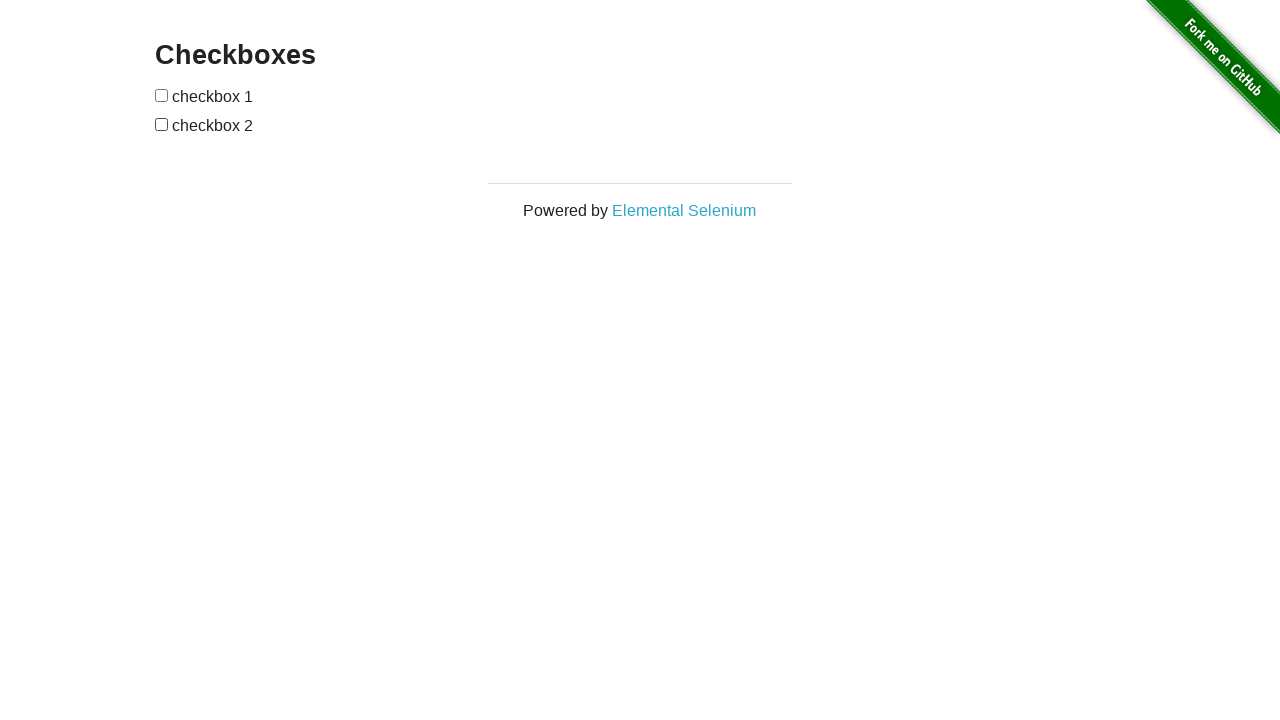